Tests the signup page by clicking on an unchecked checkbox element, likely for terms/conditions acceptance

Starting URL: https://www.zara.com/ge/en/signup

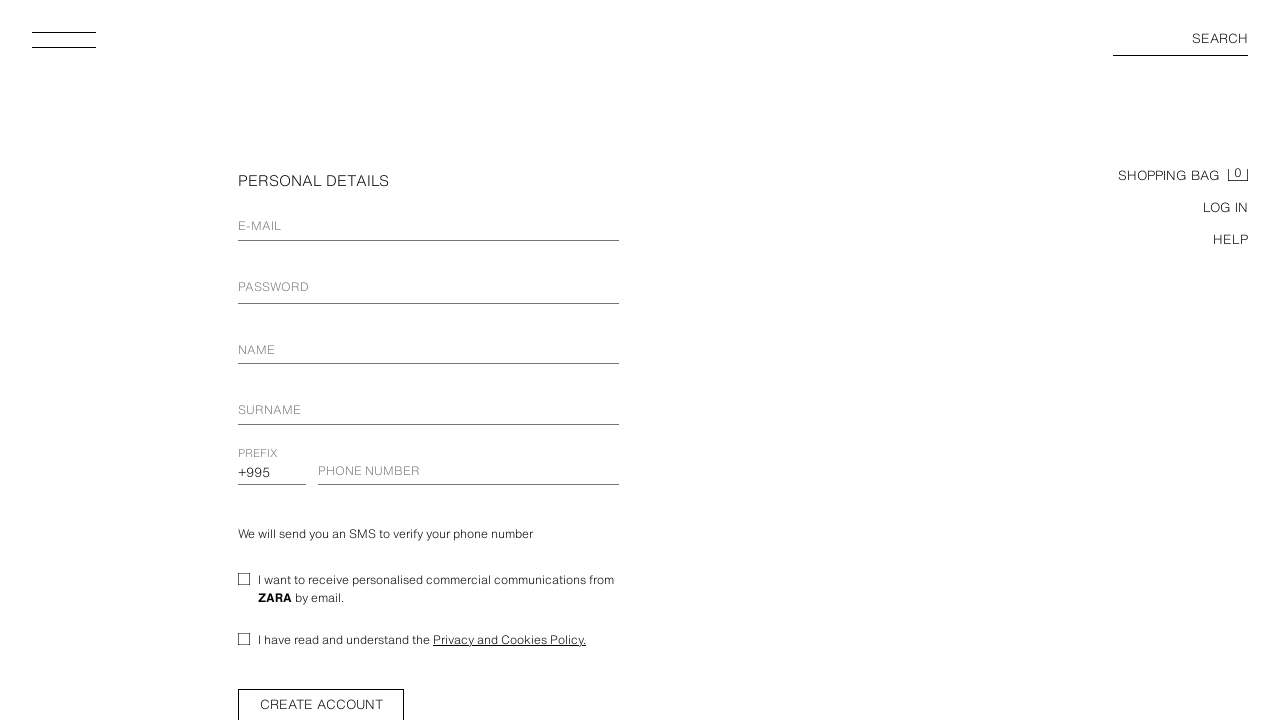

Clicked the second unchecked checkbox (terms/conditions acceptance) at (244, 639) on .zds-checkbox-icon.zds-checkbox-icon--unchecked >> nth=1
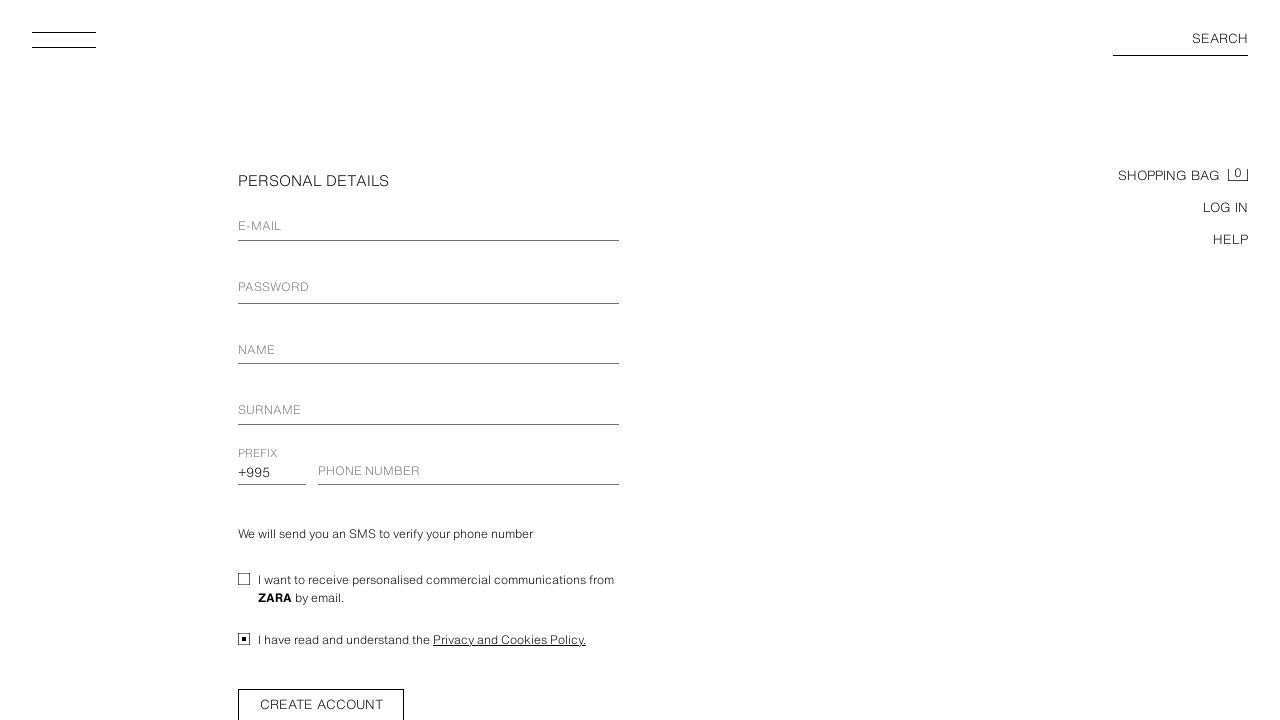

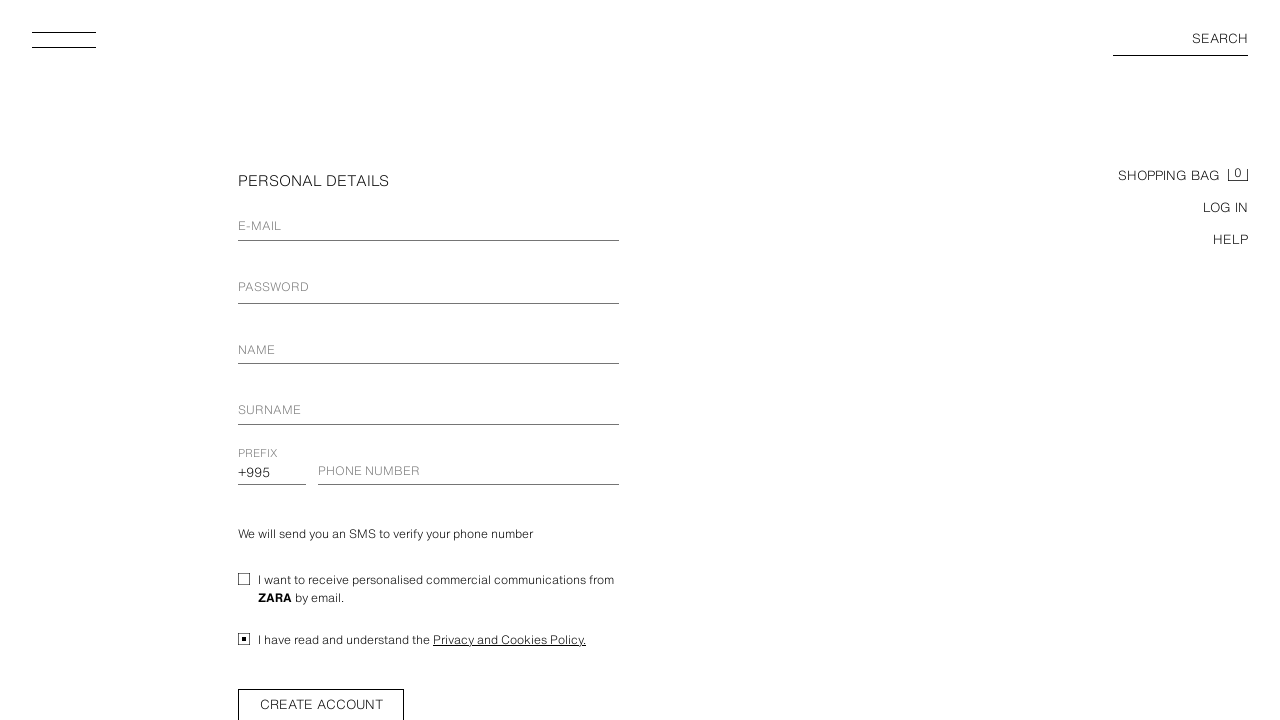